Tests checkbox functionality by verifying default states and clicking to toggle checkbox selections

Starting URL: https://loopcamp.vercel.app/checkboxes.html

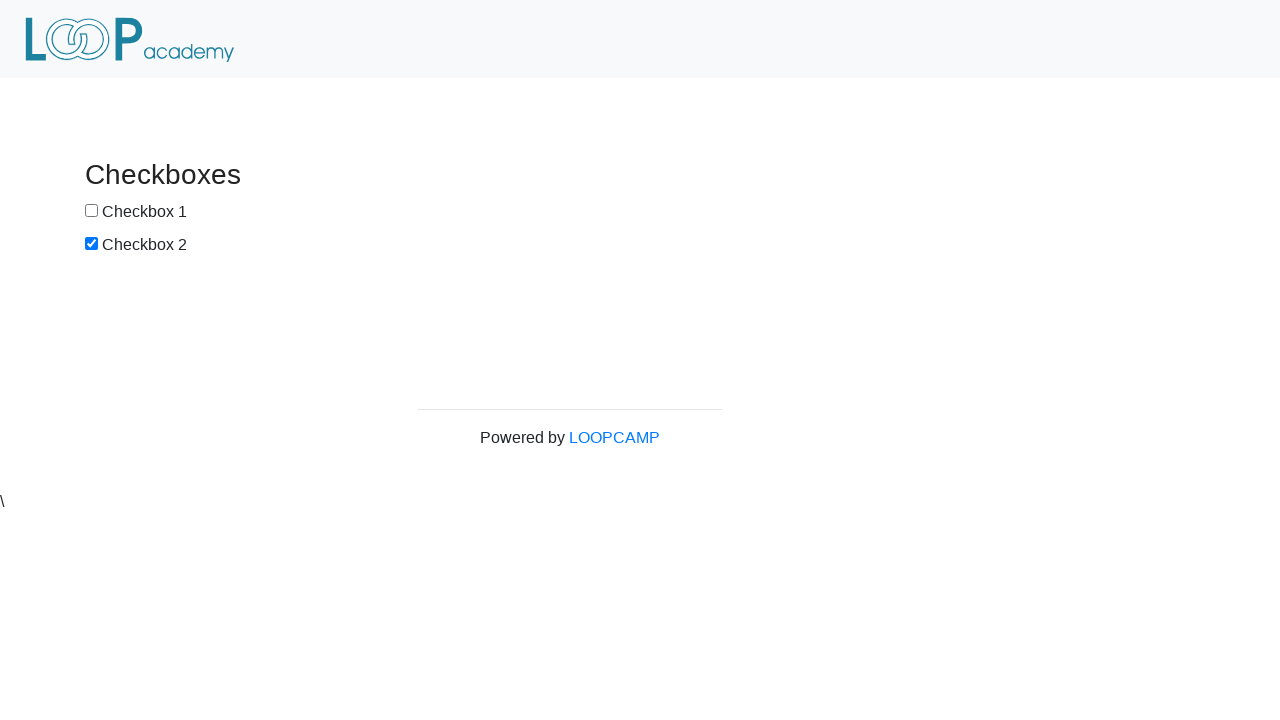

Waited for checkboxes to load on the page
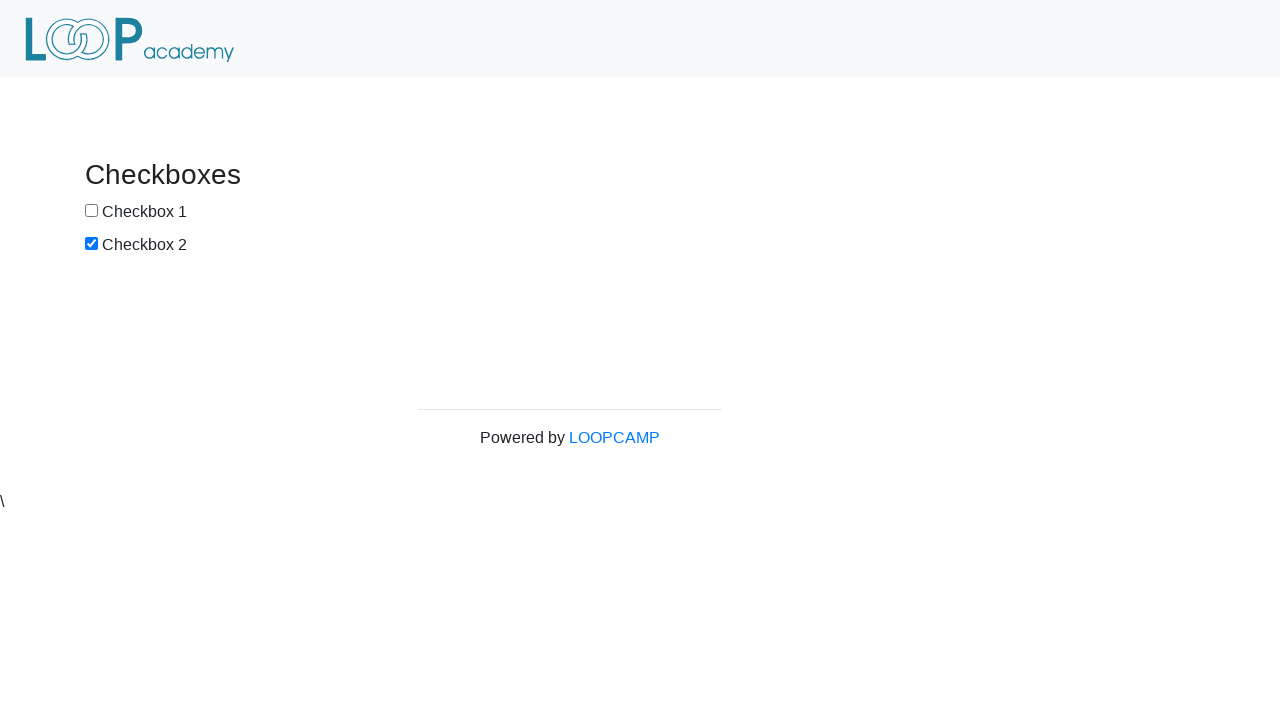

Located all checkbox elements on the page
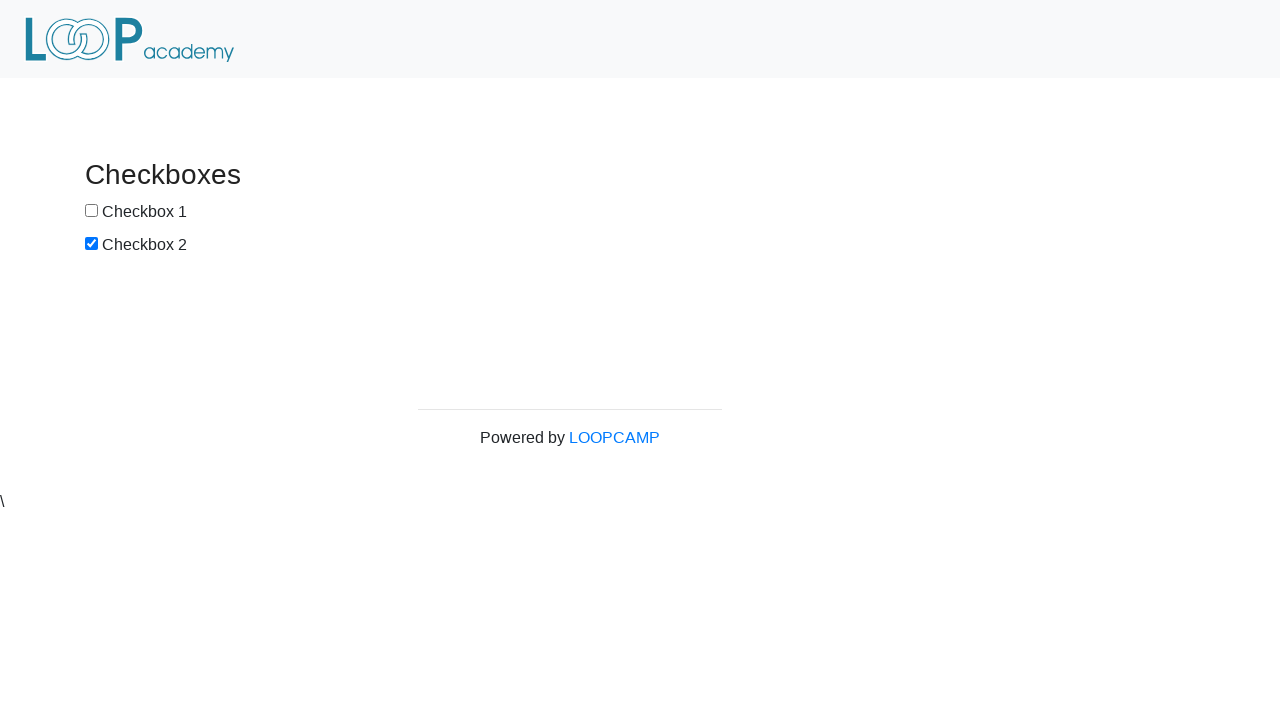

Retrieved the first checkbox element
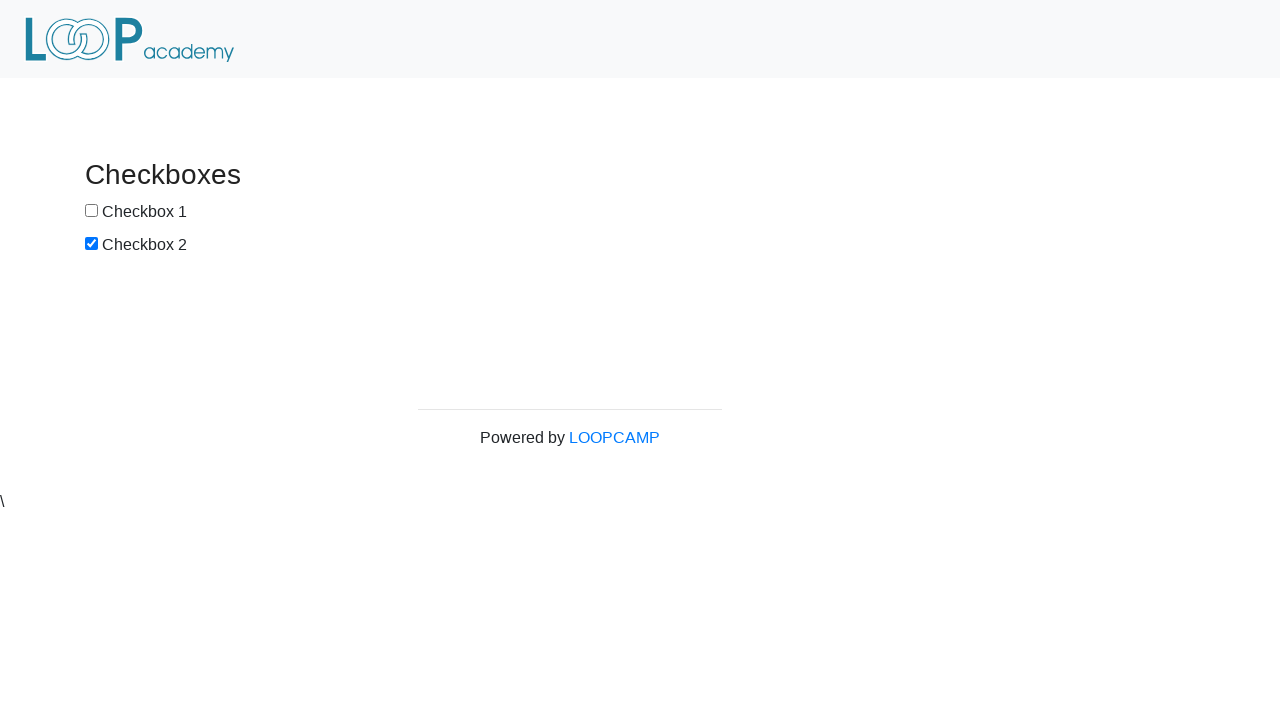

Retrieved the second checkbox element
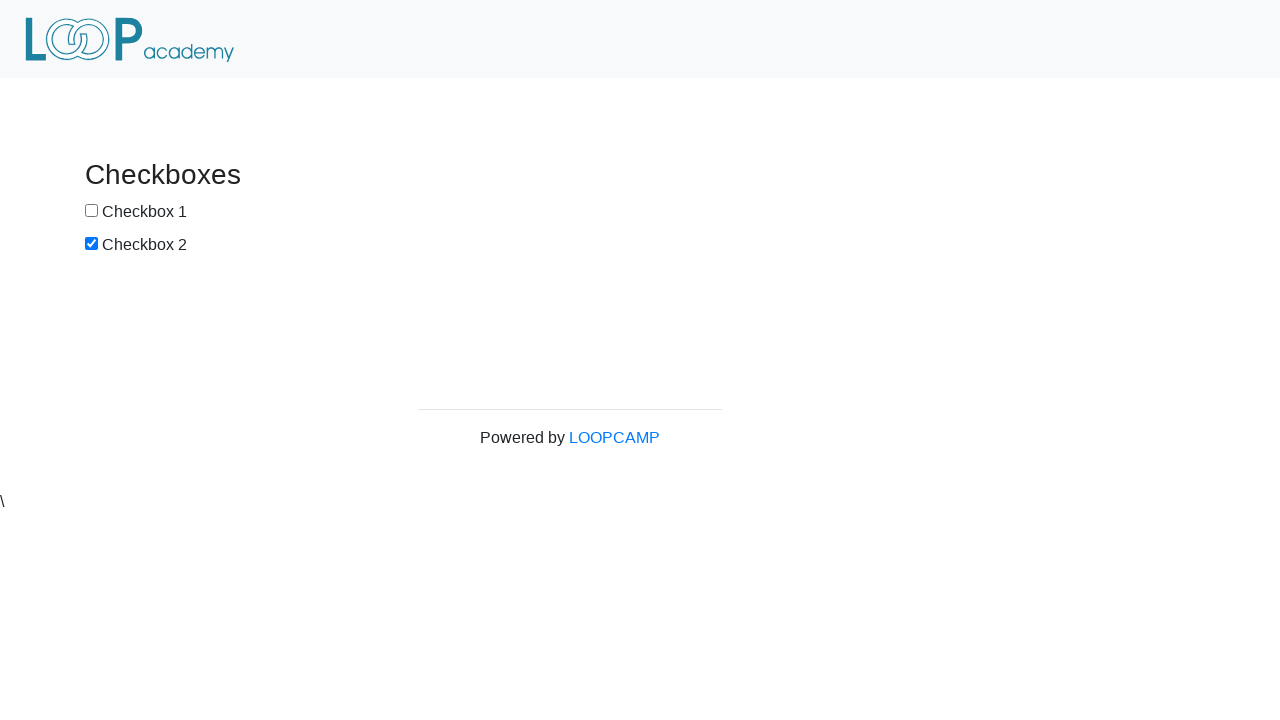

Verified that checkbox 1 is not selected by default
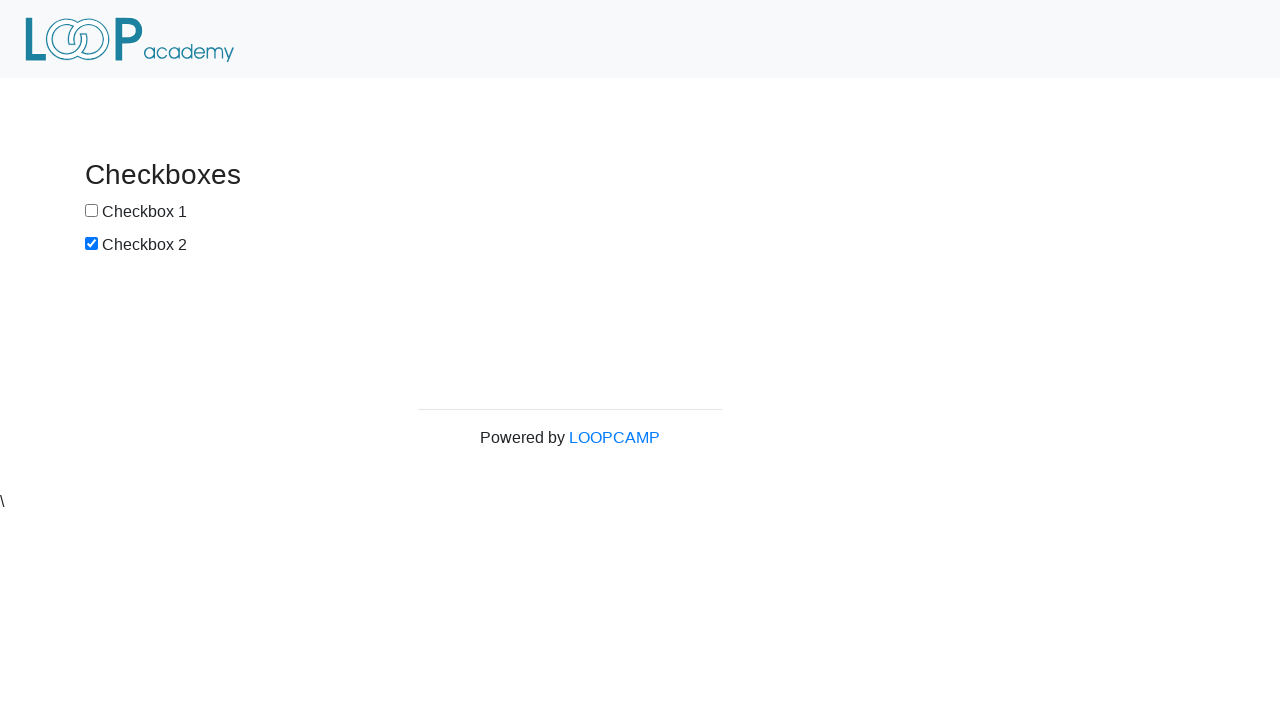

Verified that checkbox 2 is selected by default
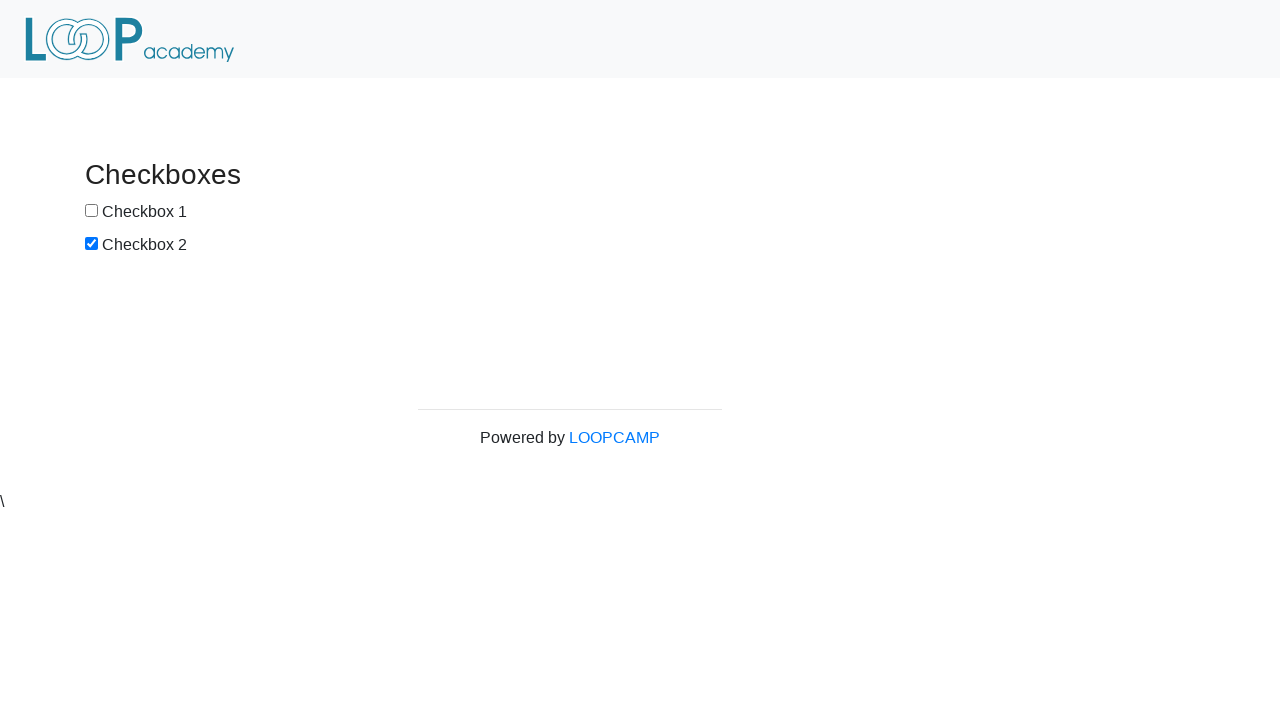

Clicked checkbox 1 to select it at (92, 210) on input[type='checkbox'] >> nth=0
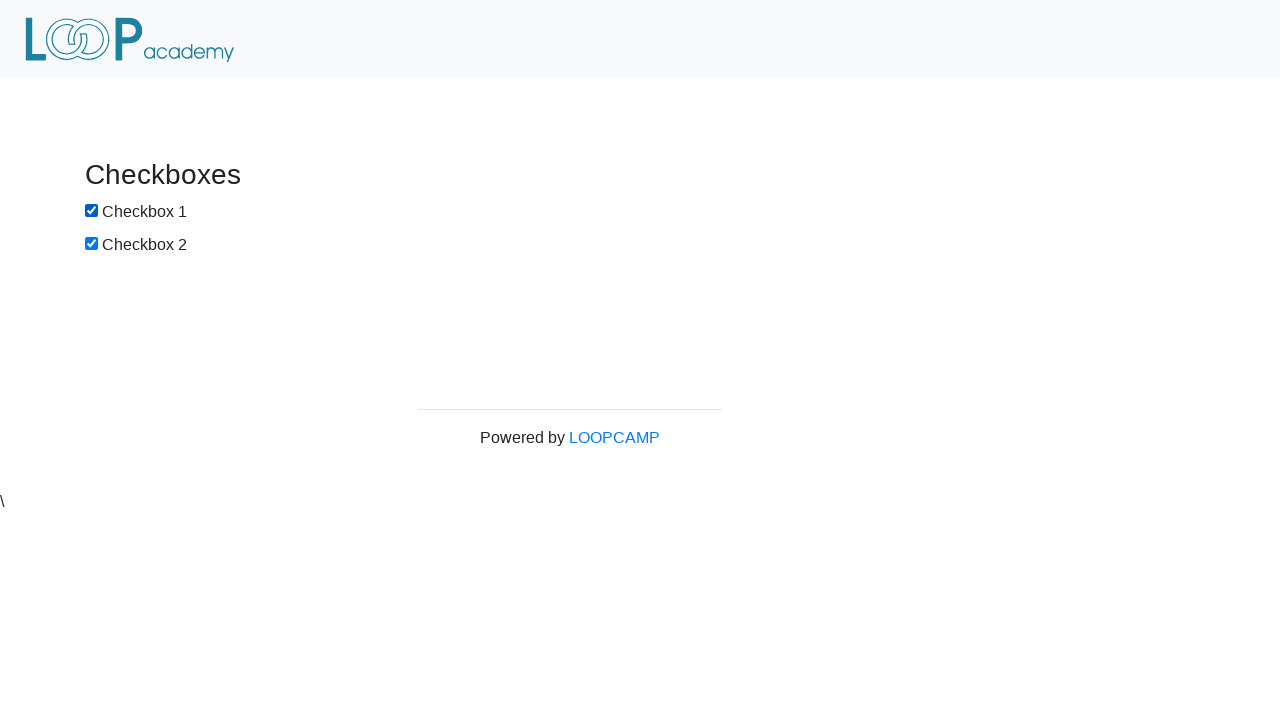

Verified that checkbox 1 is now selected
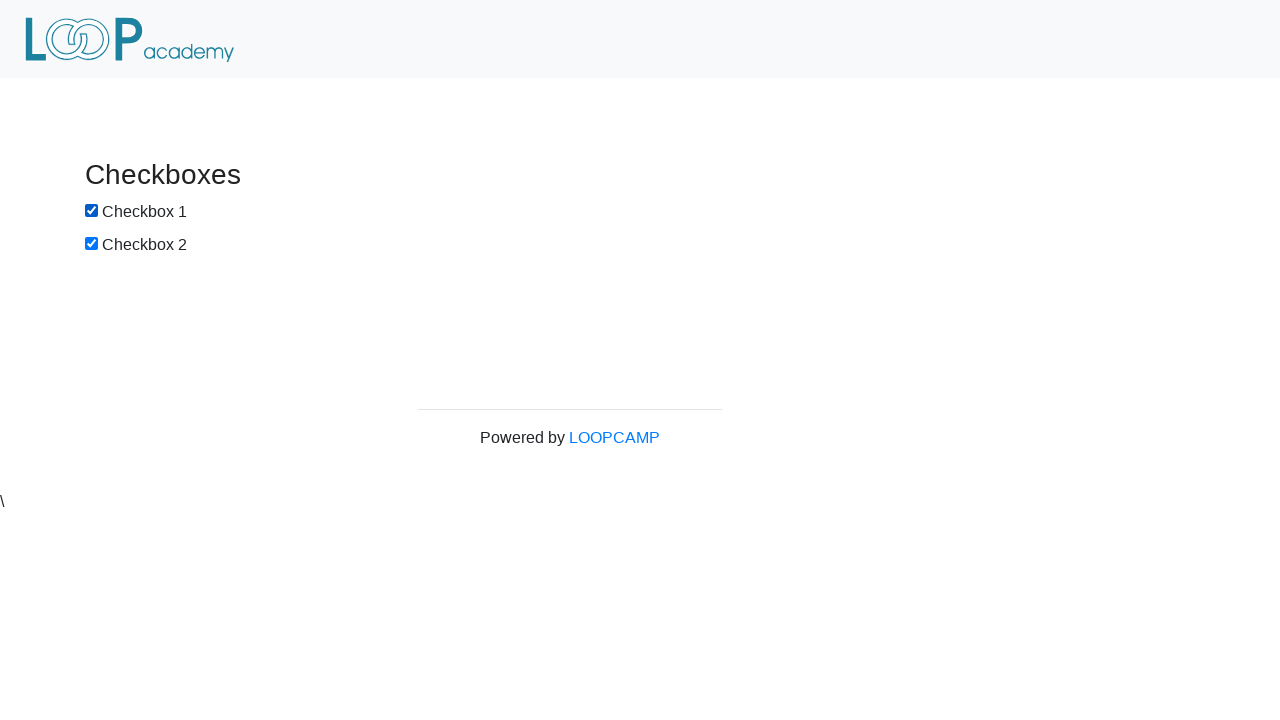

Clicked checkbox 2 to deselect it at (92, 243) on input[type='checkbox'] >> nth=1
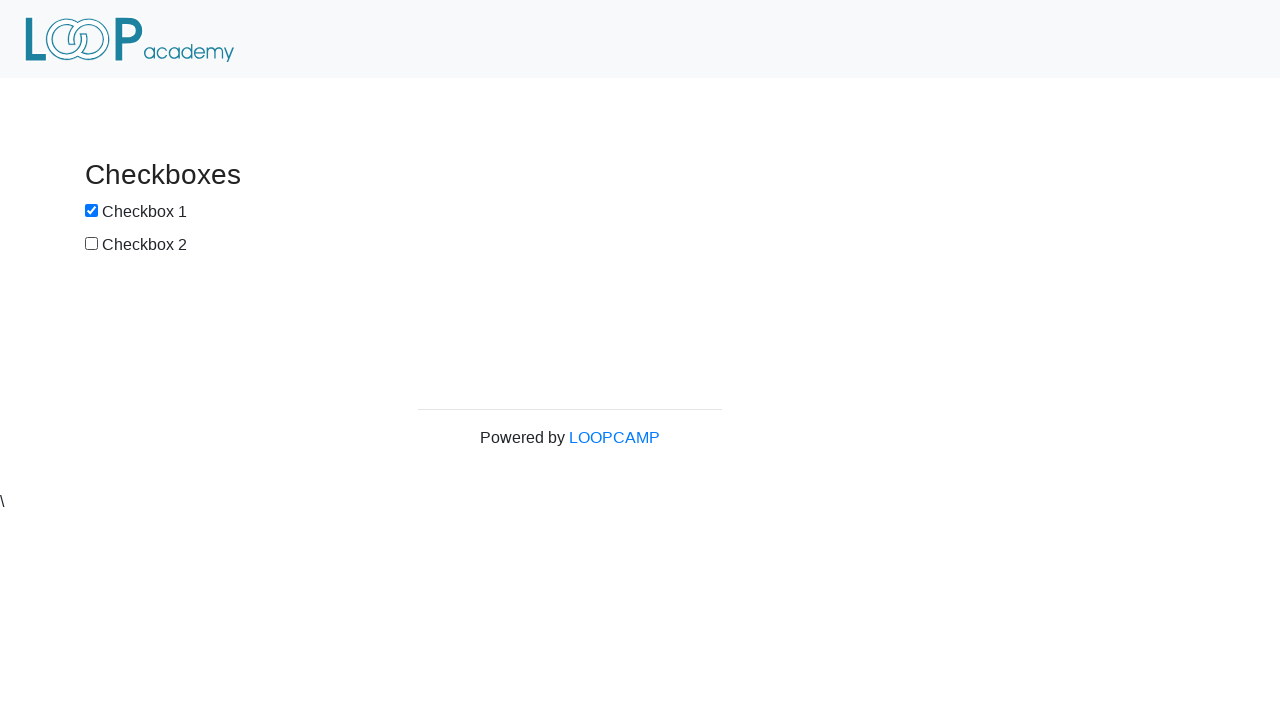

Verified that checkbox 2 is now deselected
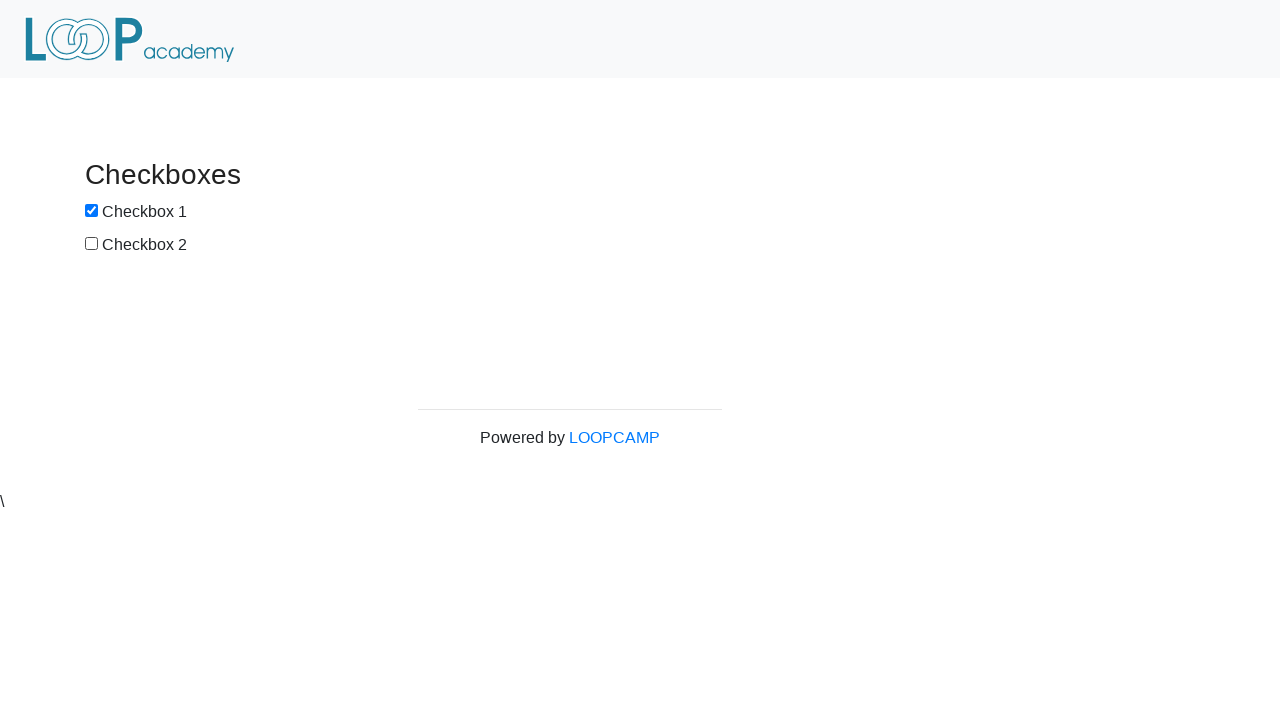

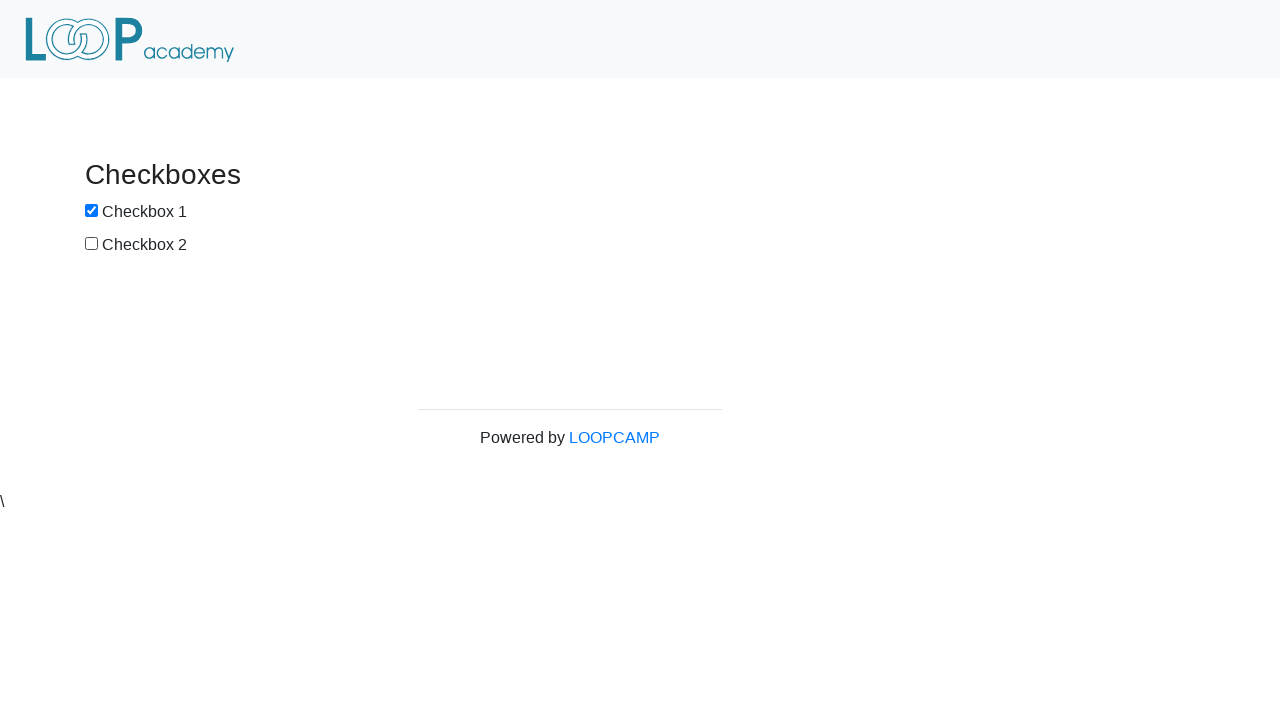